Verifies error message appears when attempting to submit the Google accounts form without entering an email or phone number

Starting URL: https://accounts.google.com

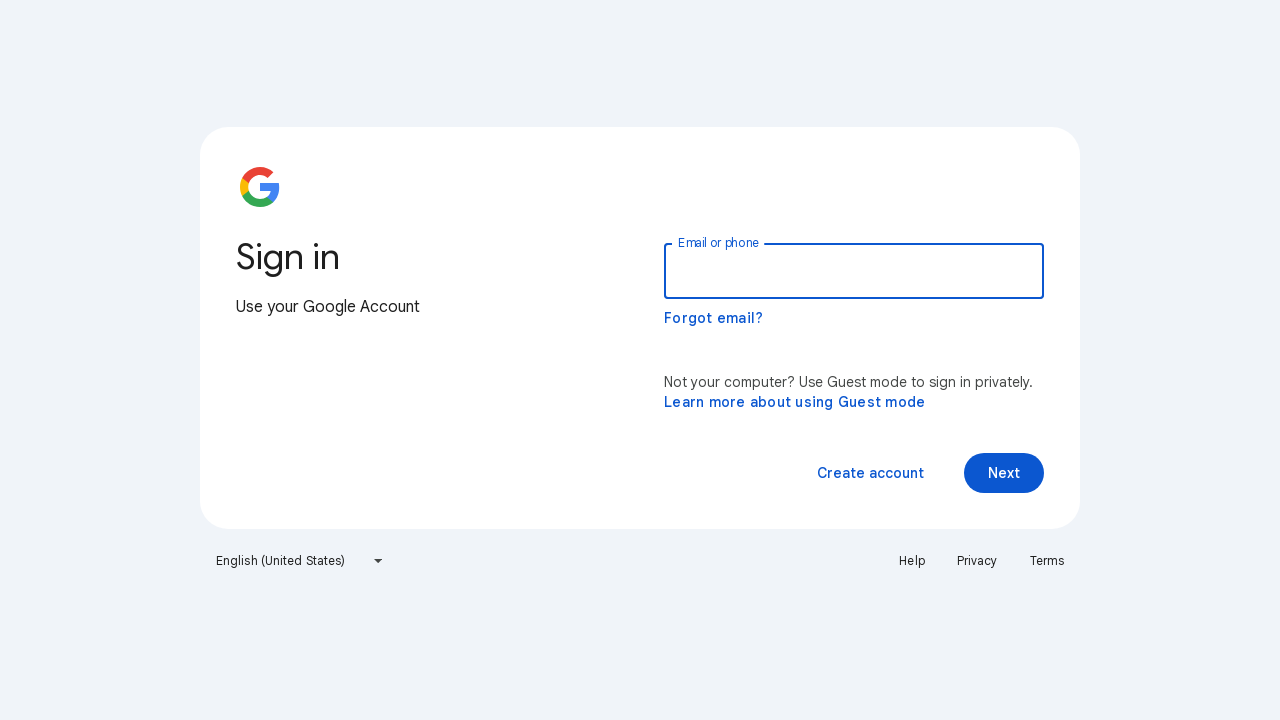

Clicked Next button without entering email or phone number at (1004, 473) on xpath=//button[contains(., 'Next')]
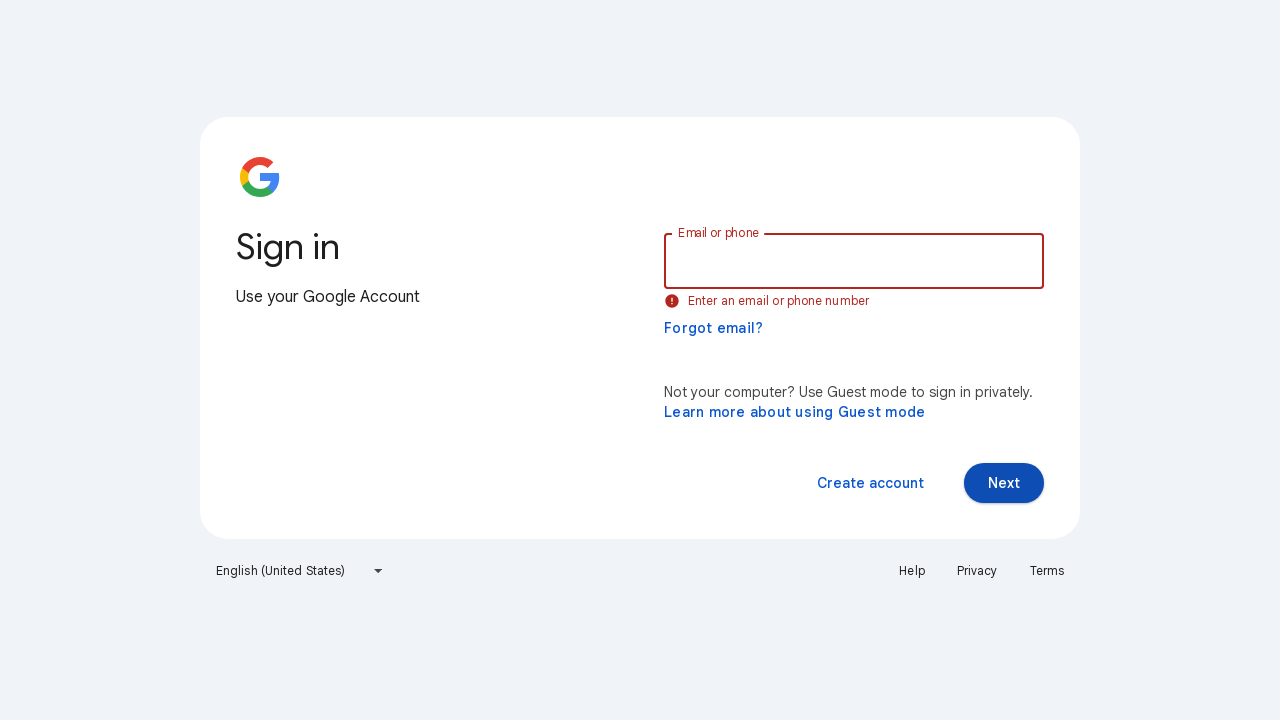

Error message appeared on screen
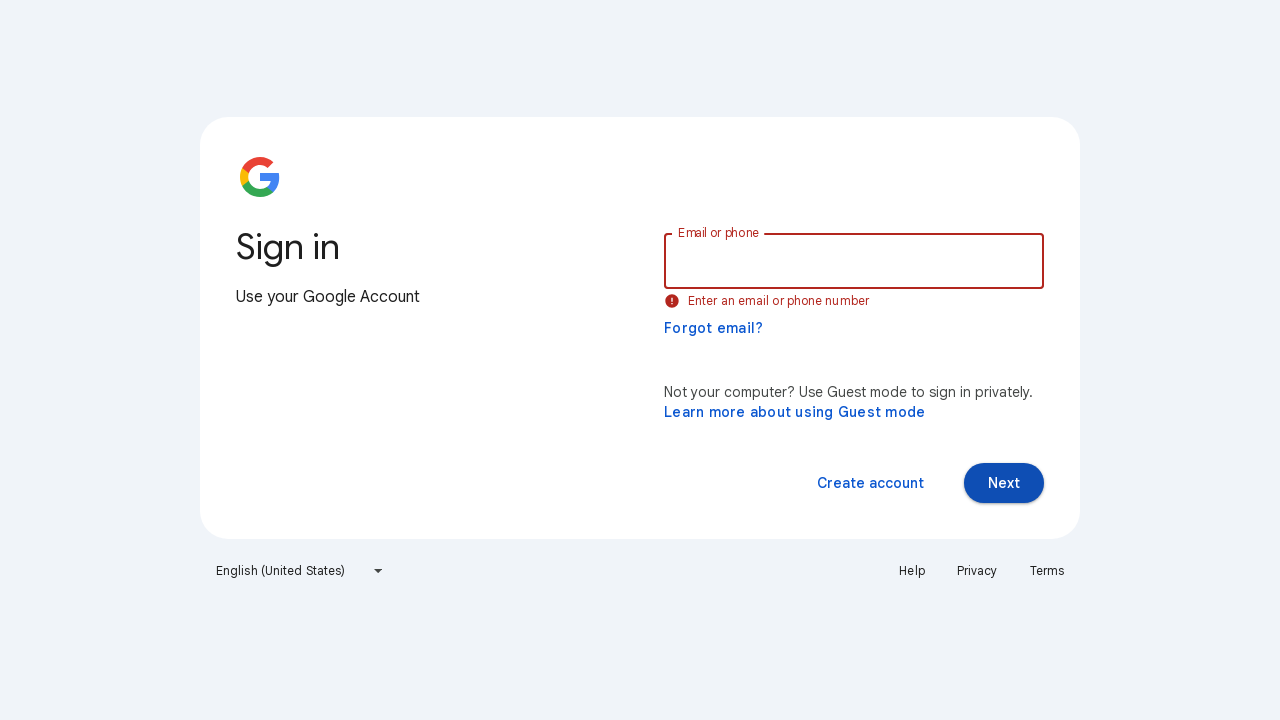

Located error message element
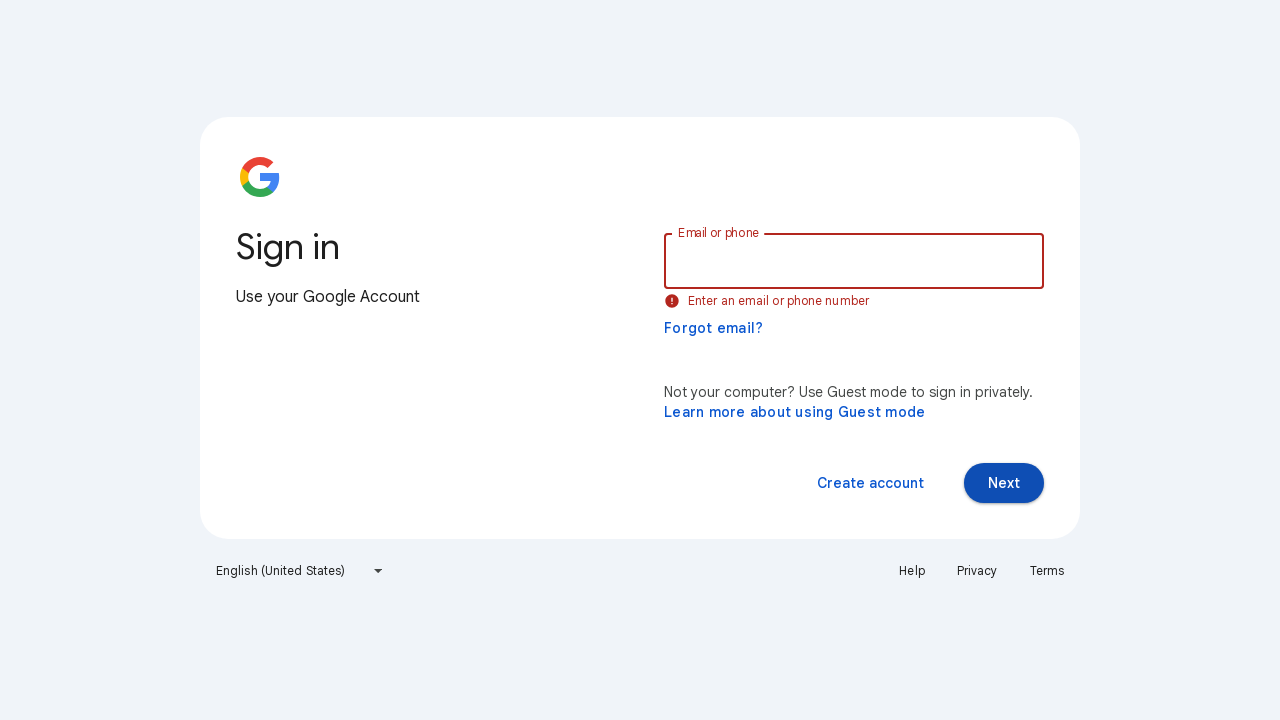

Verified error message is visible
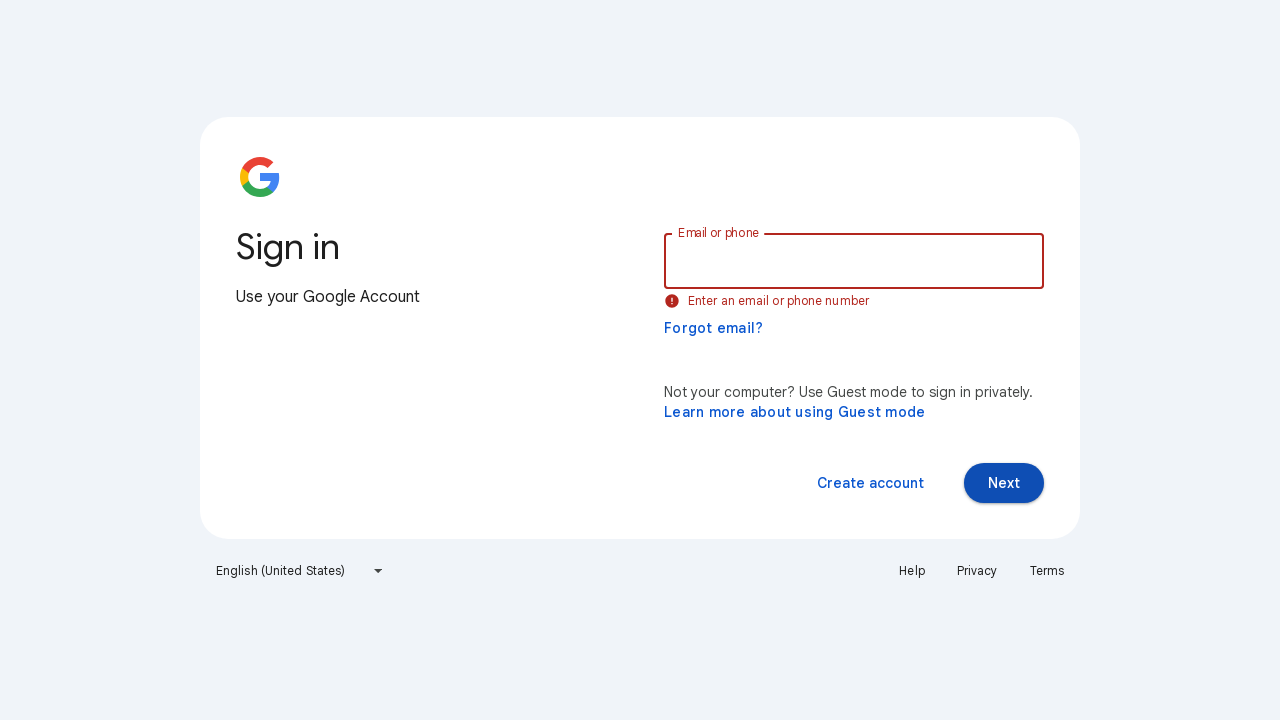

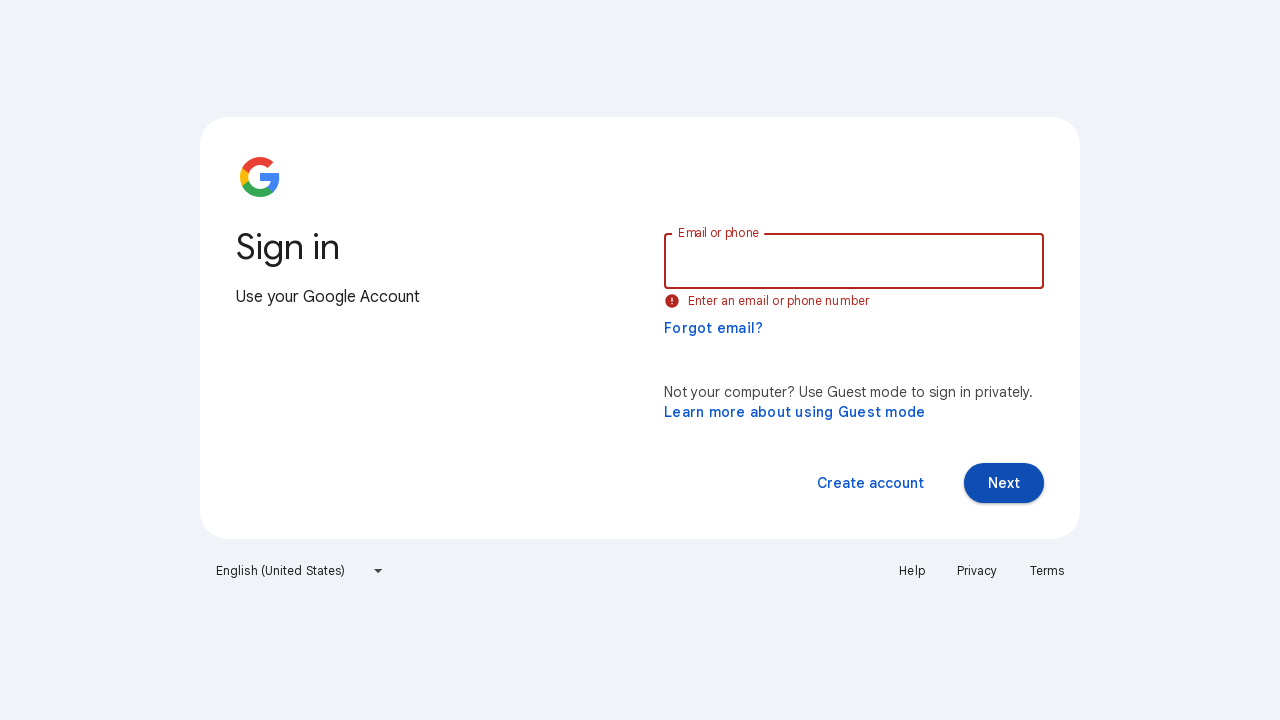